Navigates to a training support website and clicks the "About Us" link to verify page navigation

Starting URL: https://training-support.net/

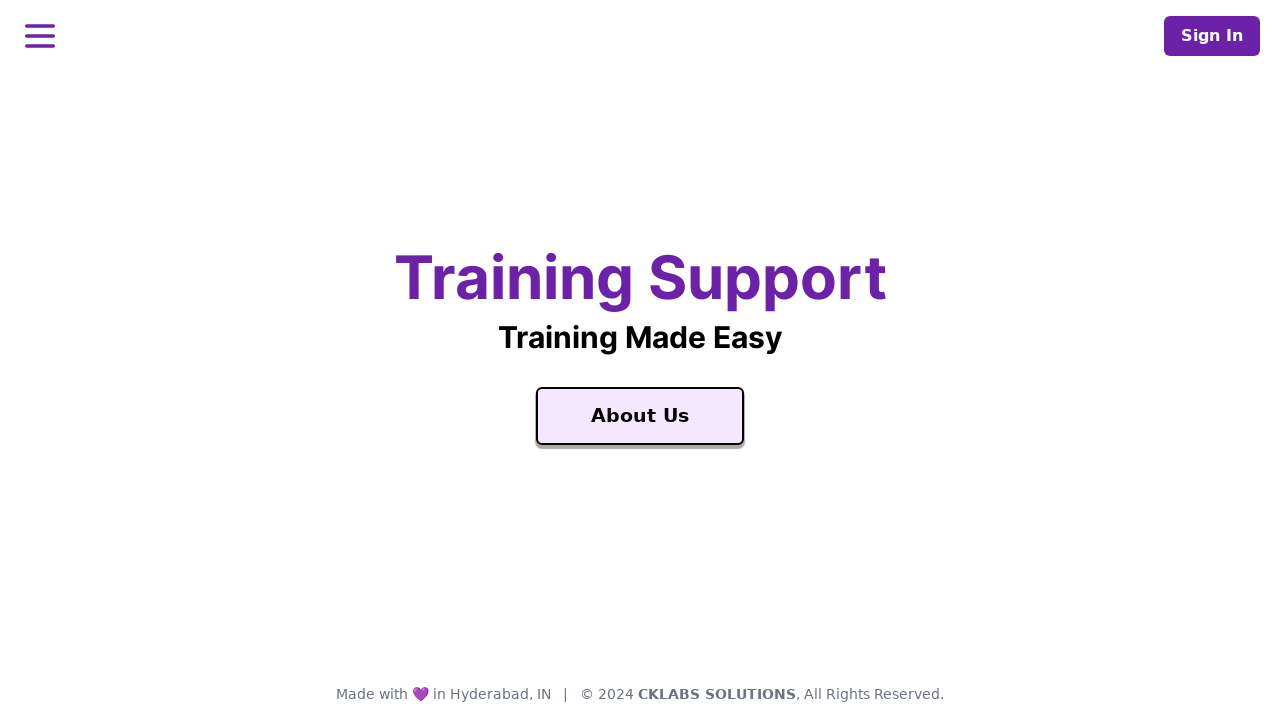

Clicked the 'About Us' link at (640, 416) on text='About Us'
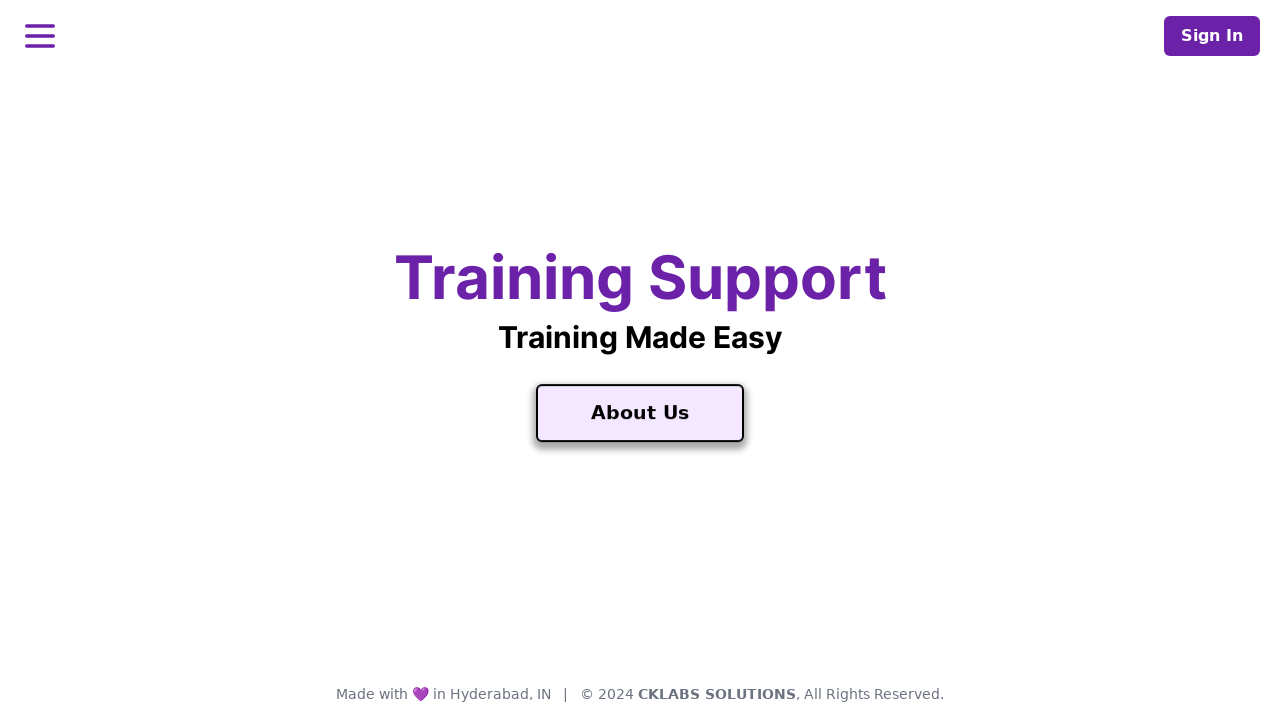

Waited for page to load after clicking 'About Us' link
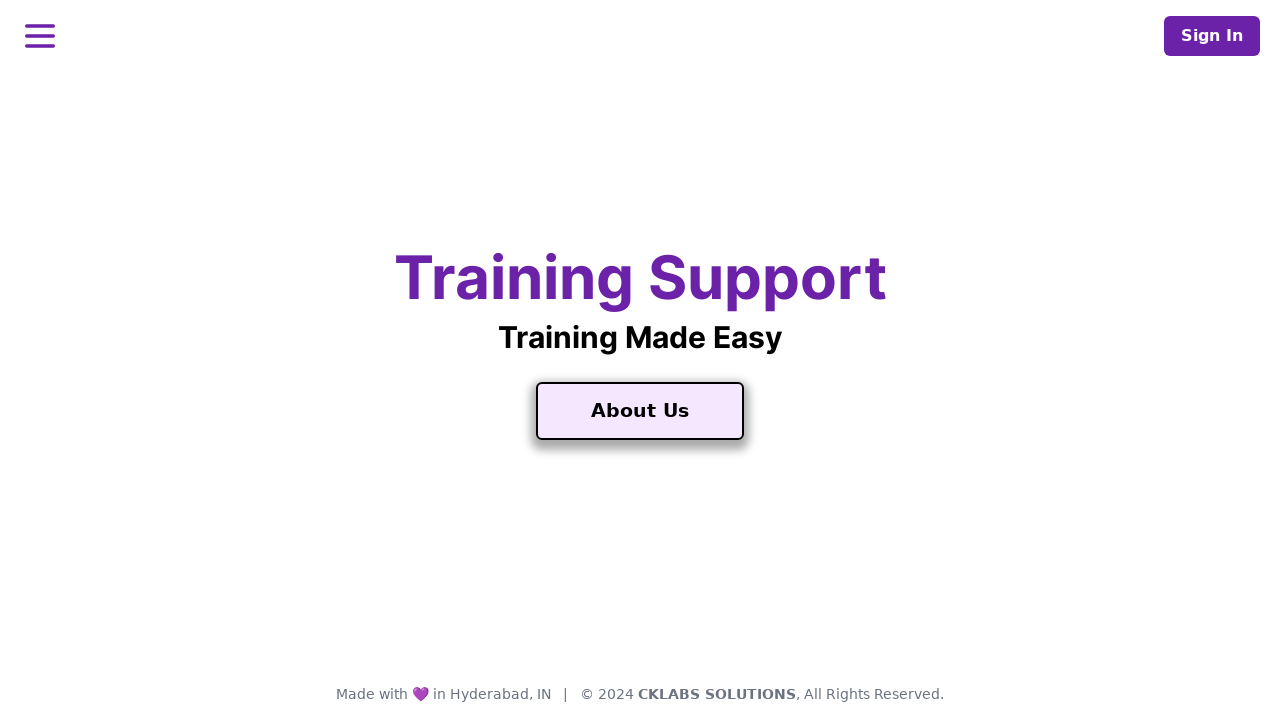

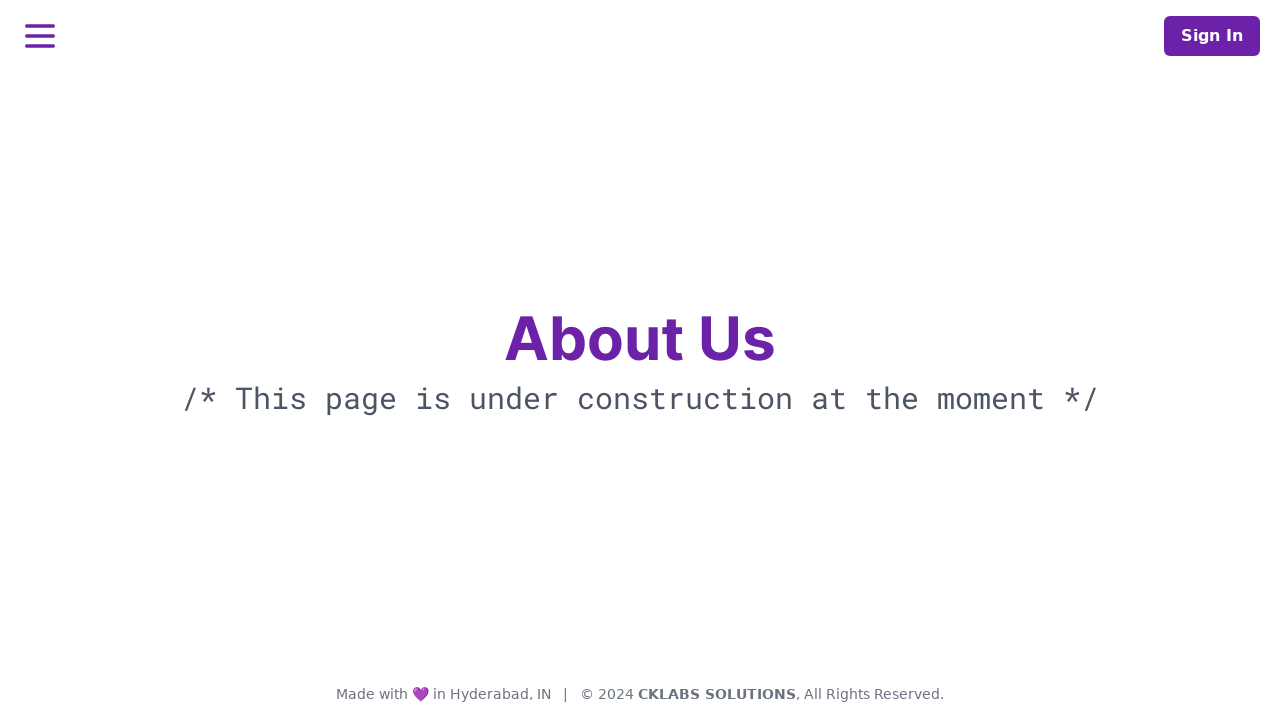